Fills out a corporate enquiry form on Domino's website by clicking the corporate enquiry link and entering contact information

Starting URL: https://www.dominos.co.in/

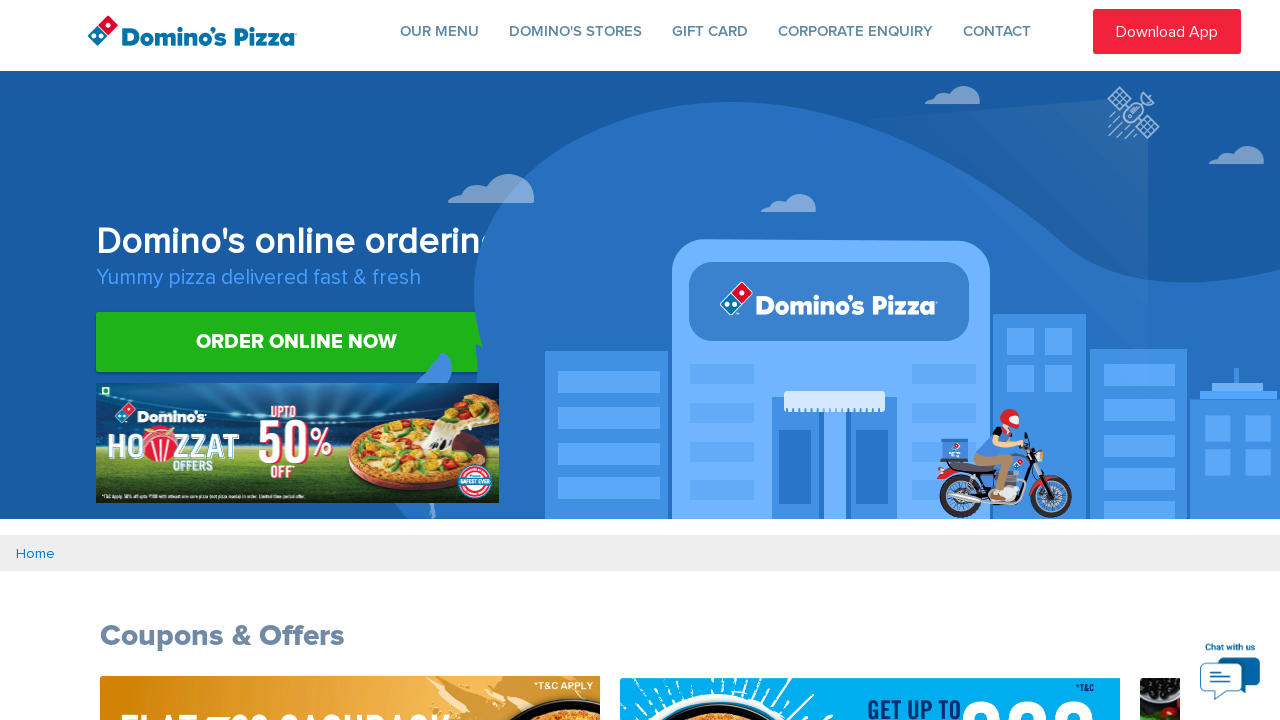

Clicked on CORPORATE ENQUIRY link at (856, 32) on a:text('CORPORATE ENQUIRY')
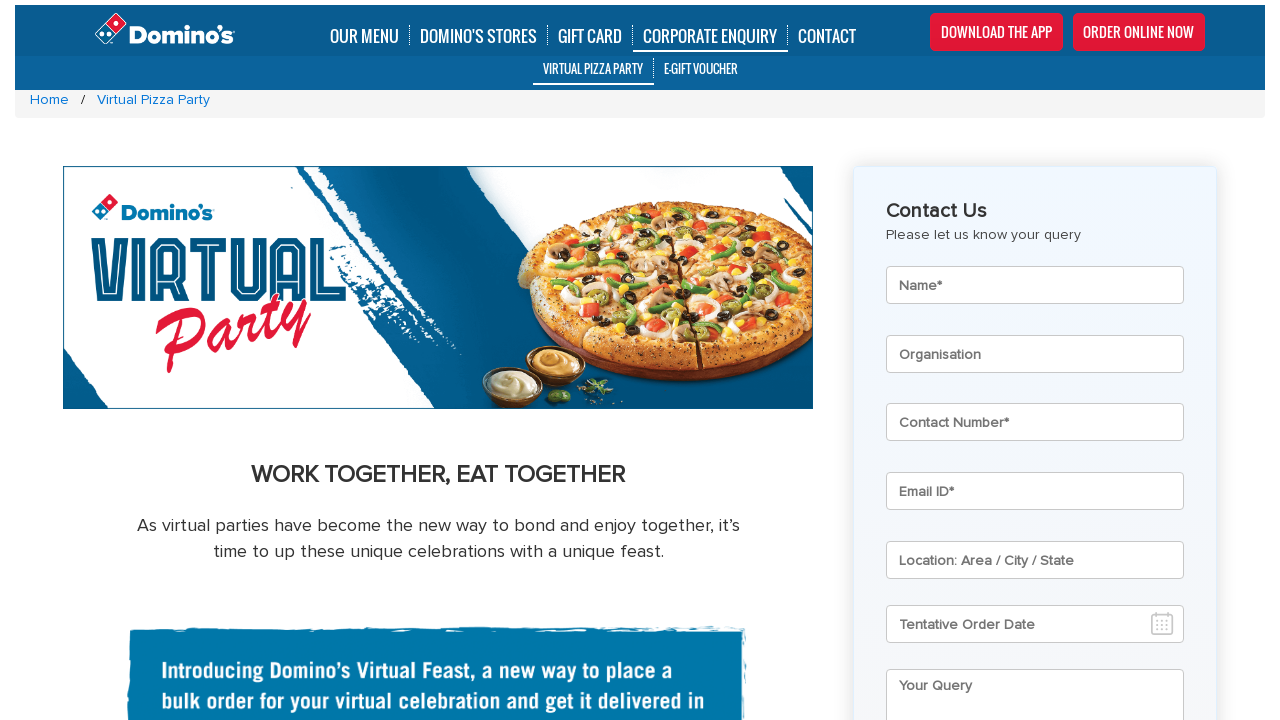

Filled name field with 'John Smith' on #name
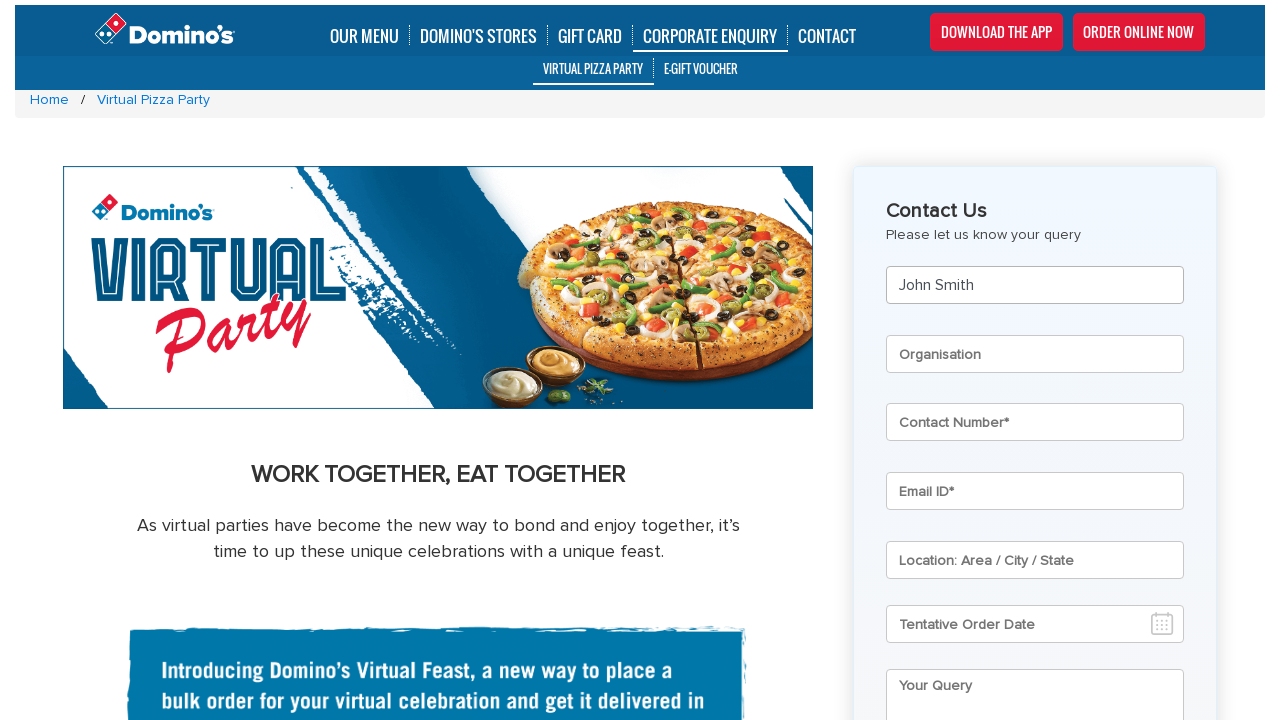

Filled organisation field with 'Tech Solutions Inc' on #organisation
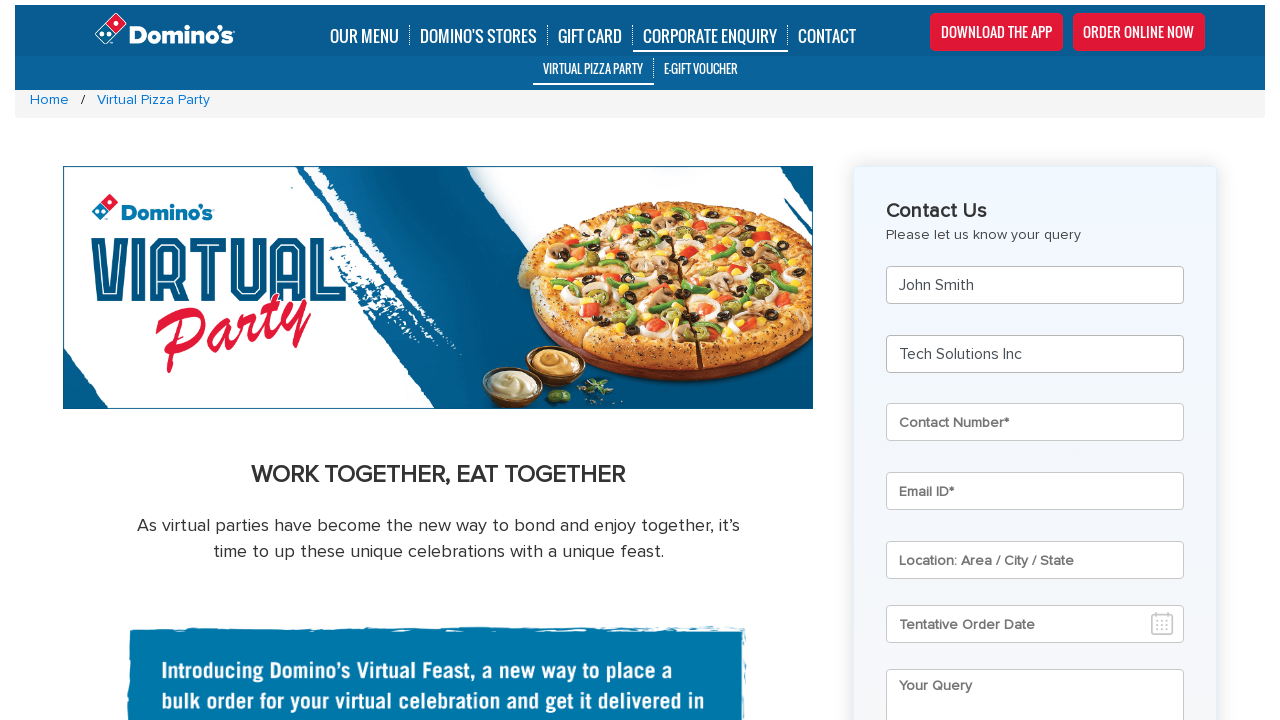

Filled mobile number field with '9876543210' on #mobile
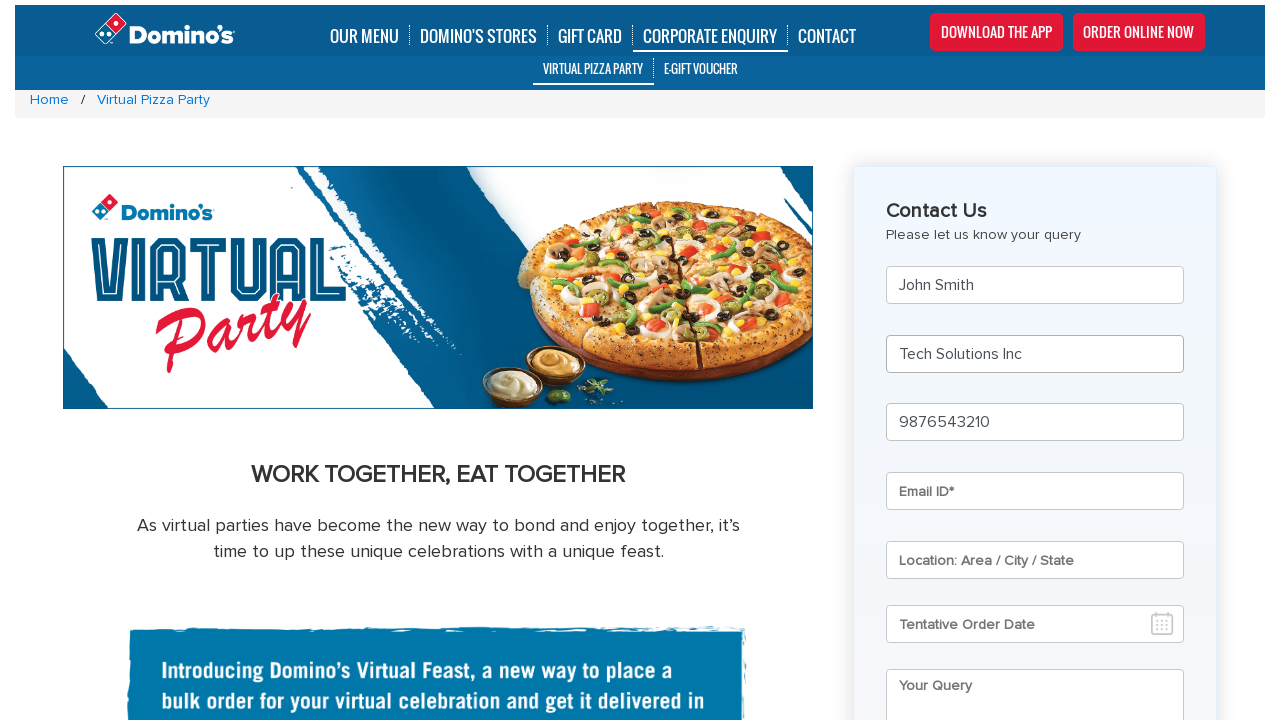

Filled email field with 'john.smith@techsolutions.com' on #emailid
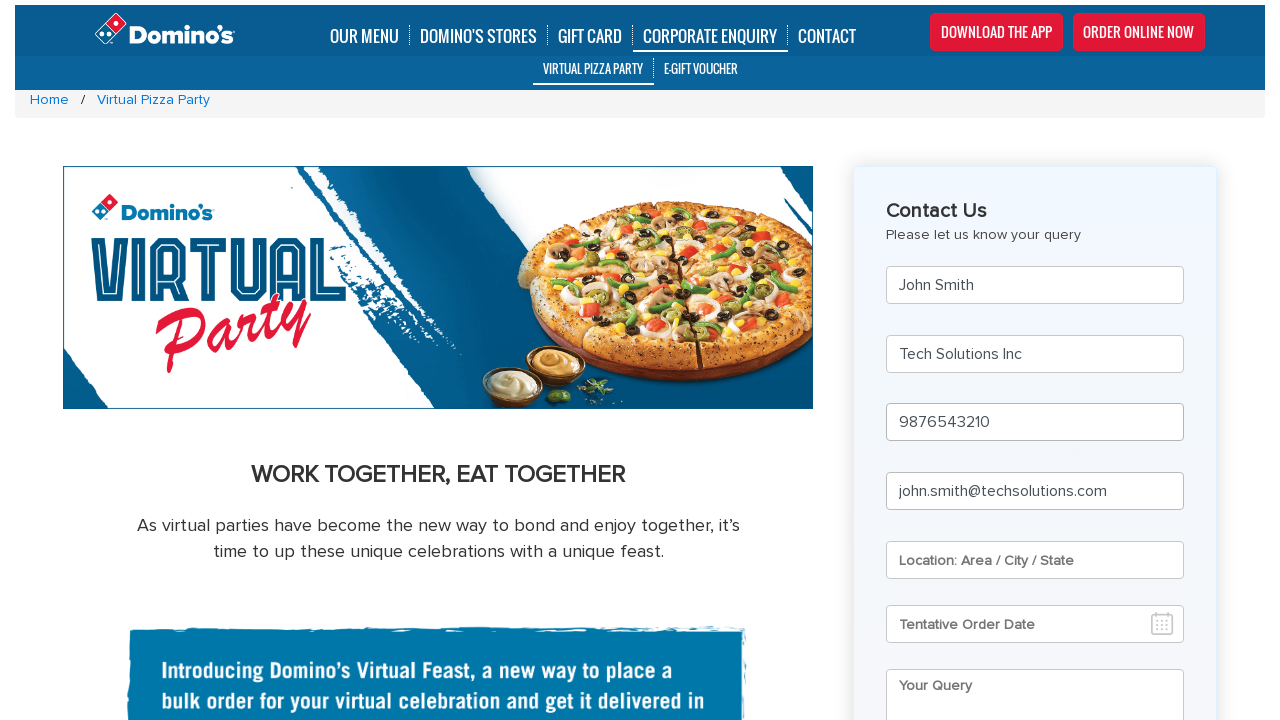

Filled location field with 'Bangalore' on #location
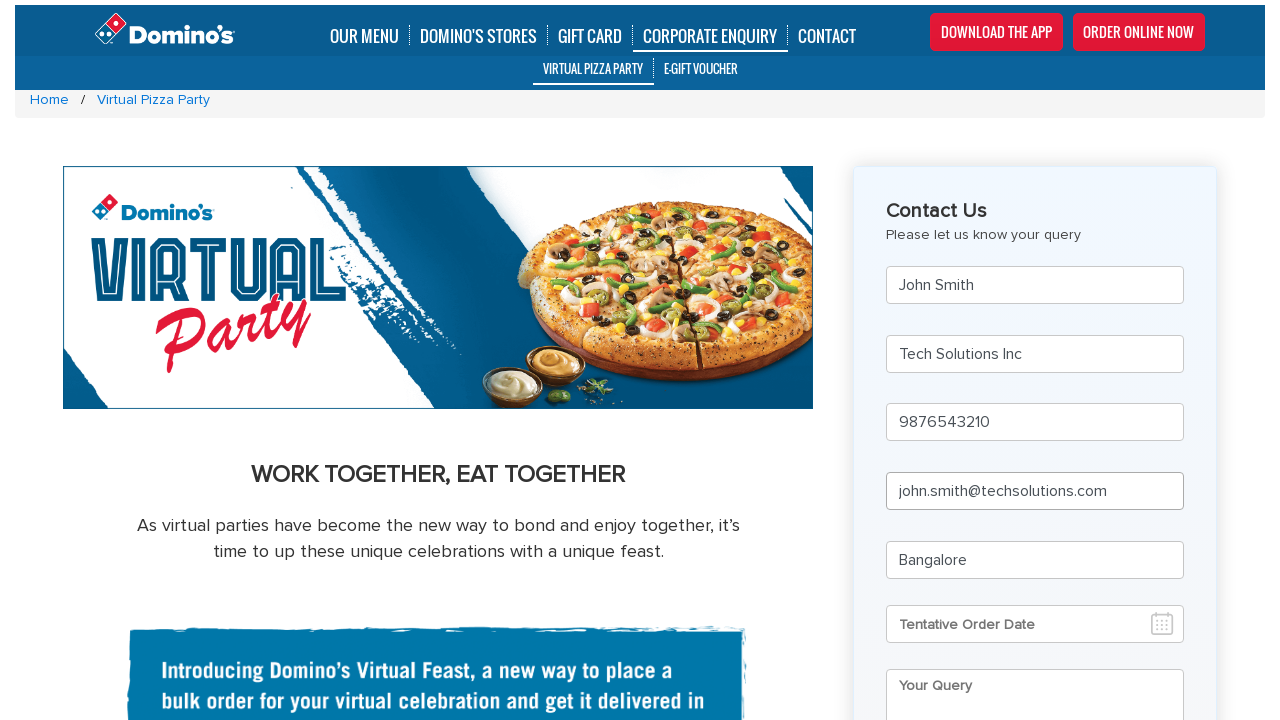

Filled query field with corporate catering enquiry message on #query
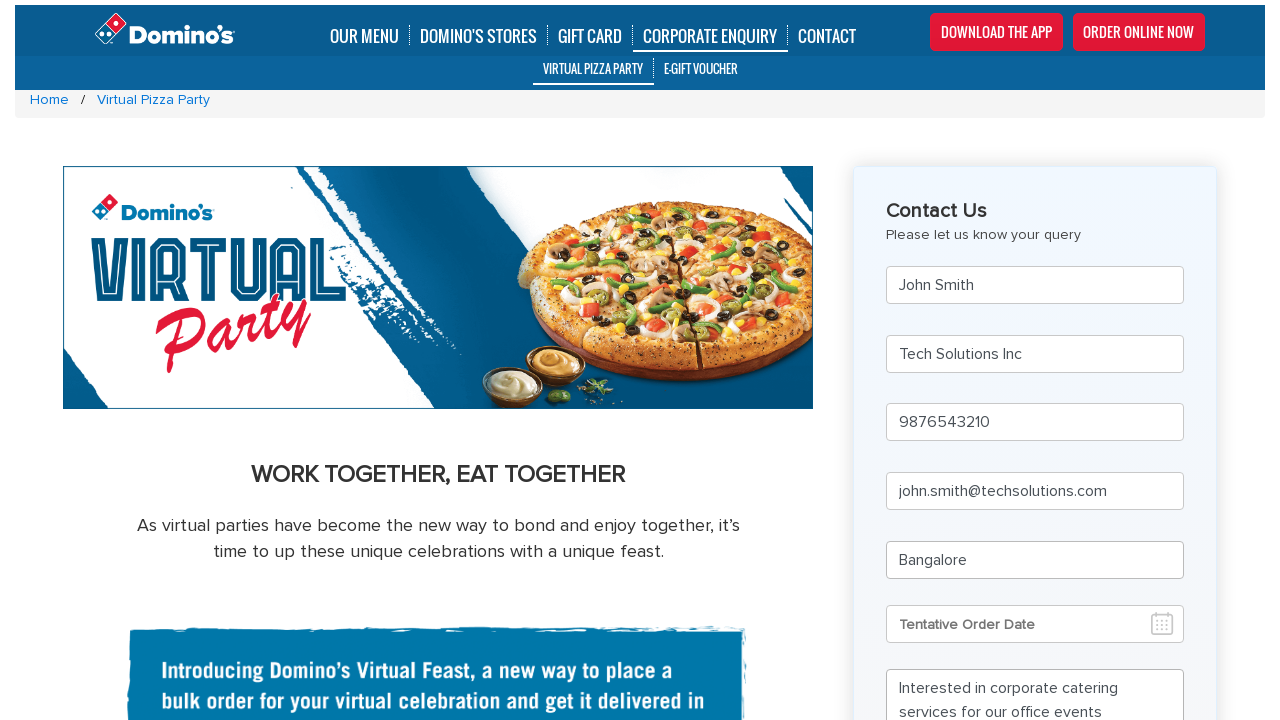

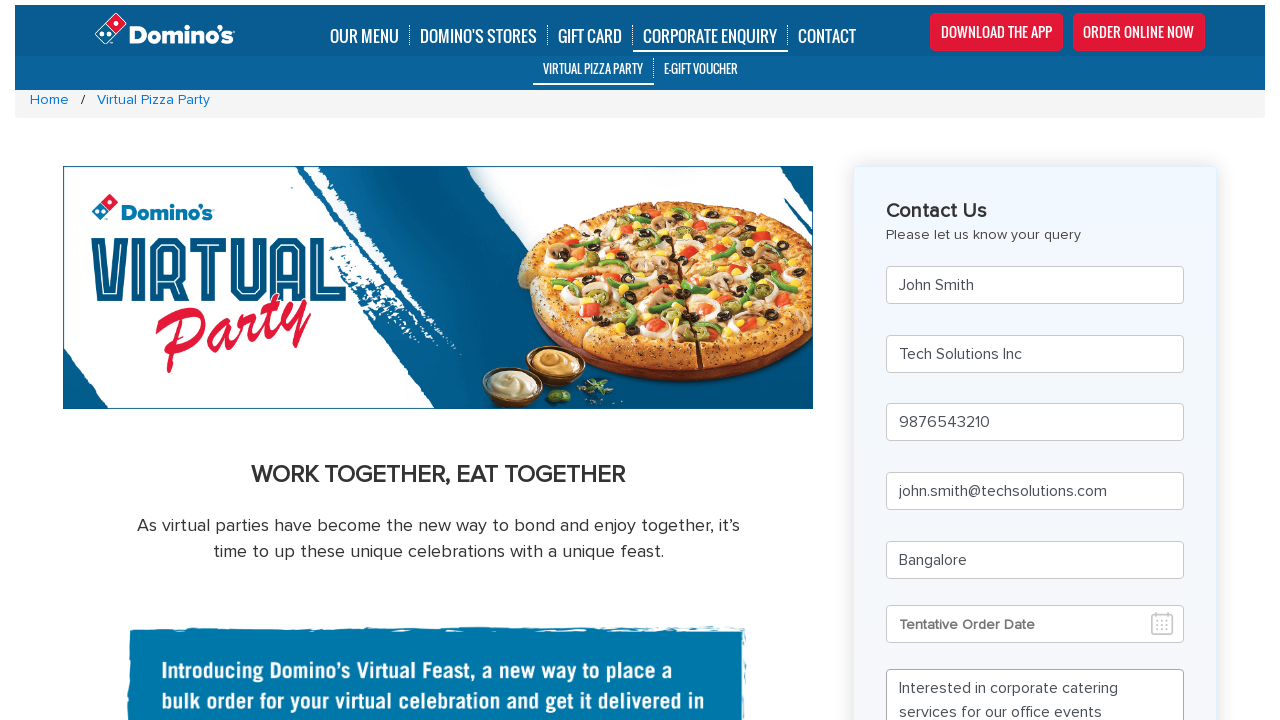